Tests drag and drop functionality by dragging an element to a target and verifying the "Dropped!" message appears

Starting URL: https://demoqa.com/droppable

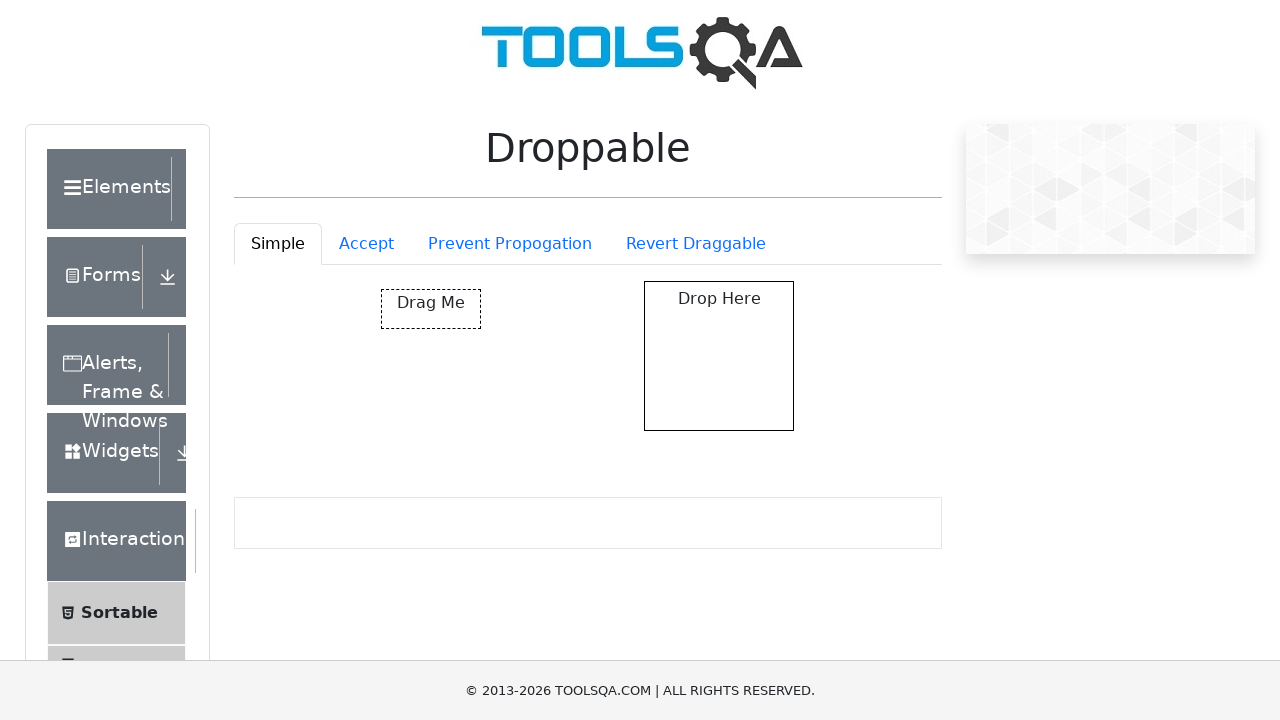

Draggable element became visible
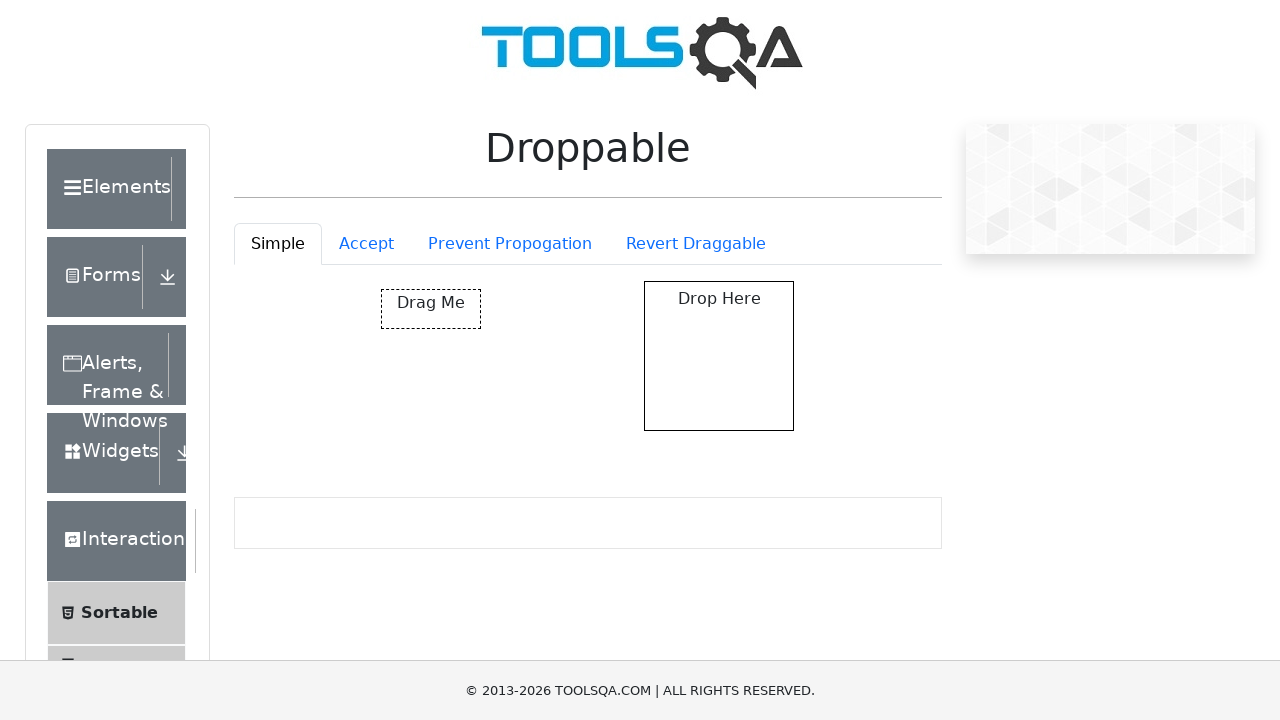

Located droppable target element
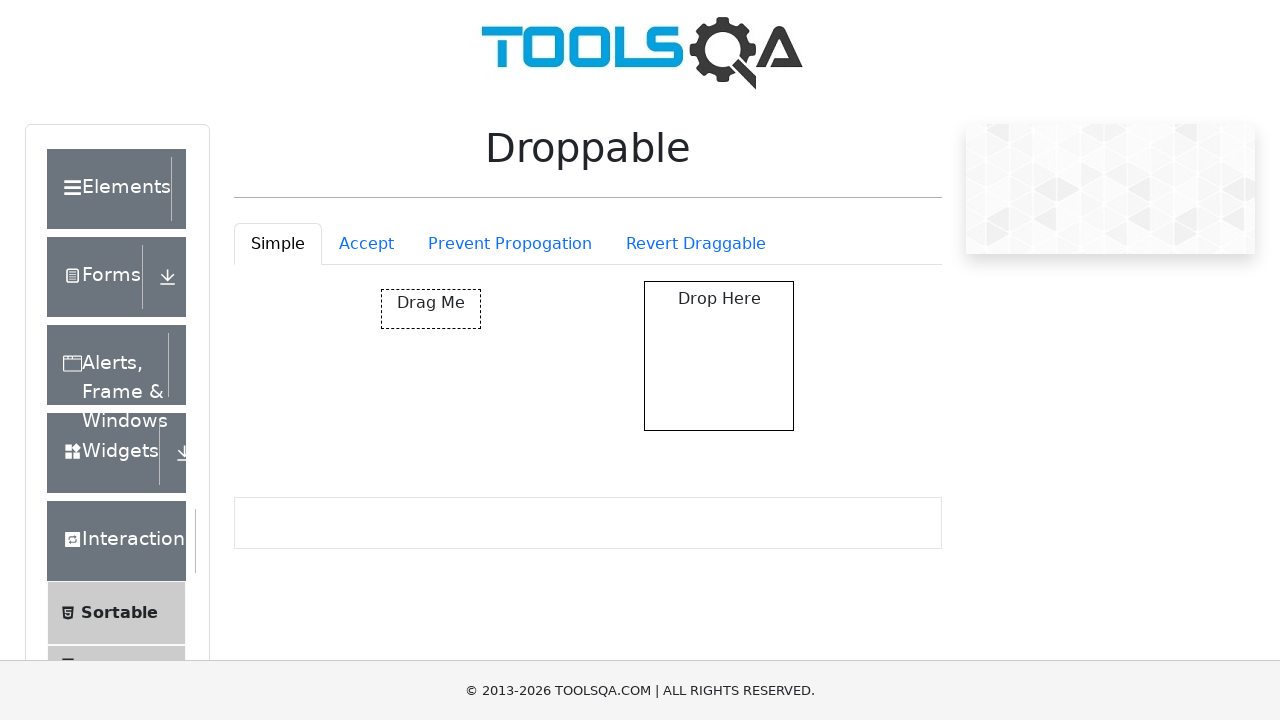

Dragged source element to target element at (719, 356)
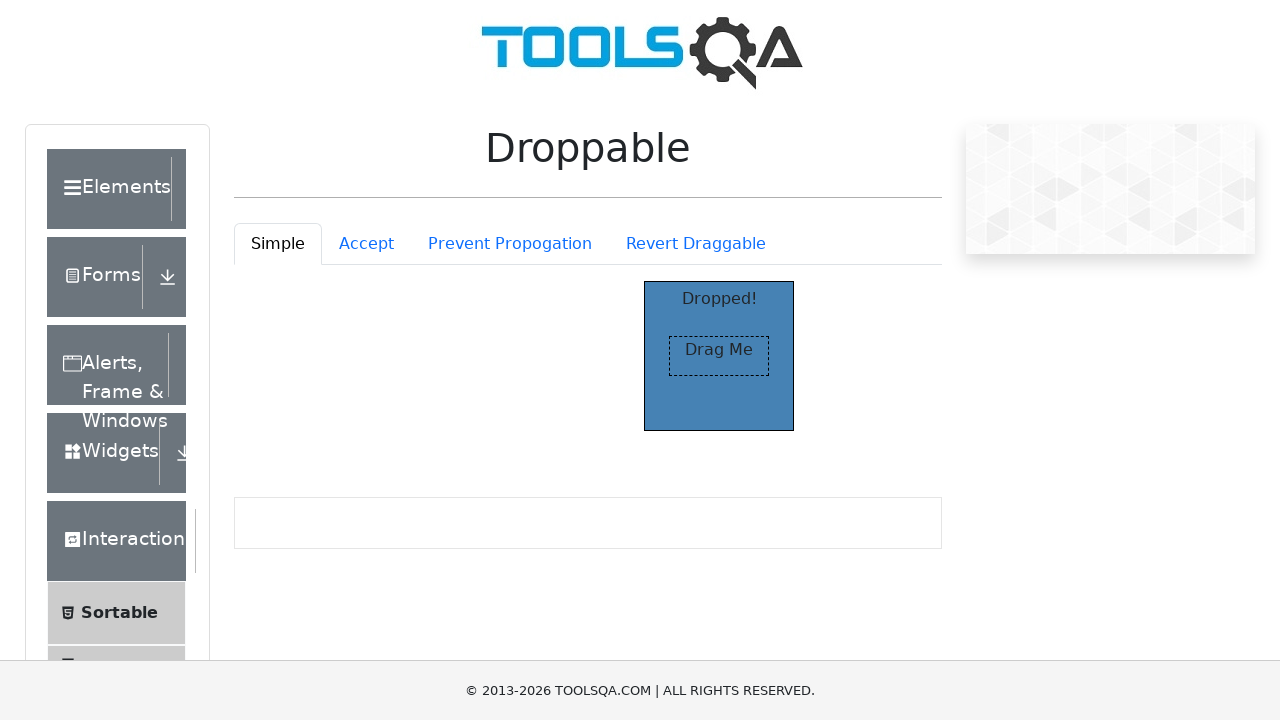

'Dropped!' message became visible
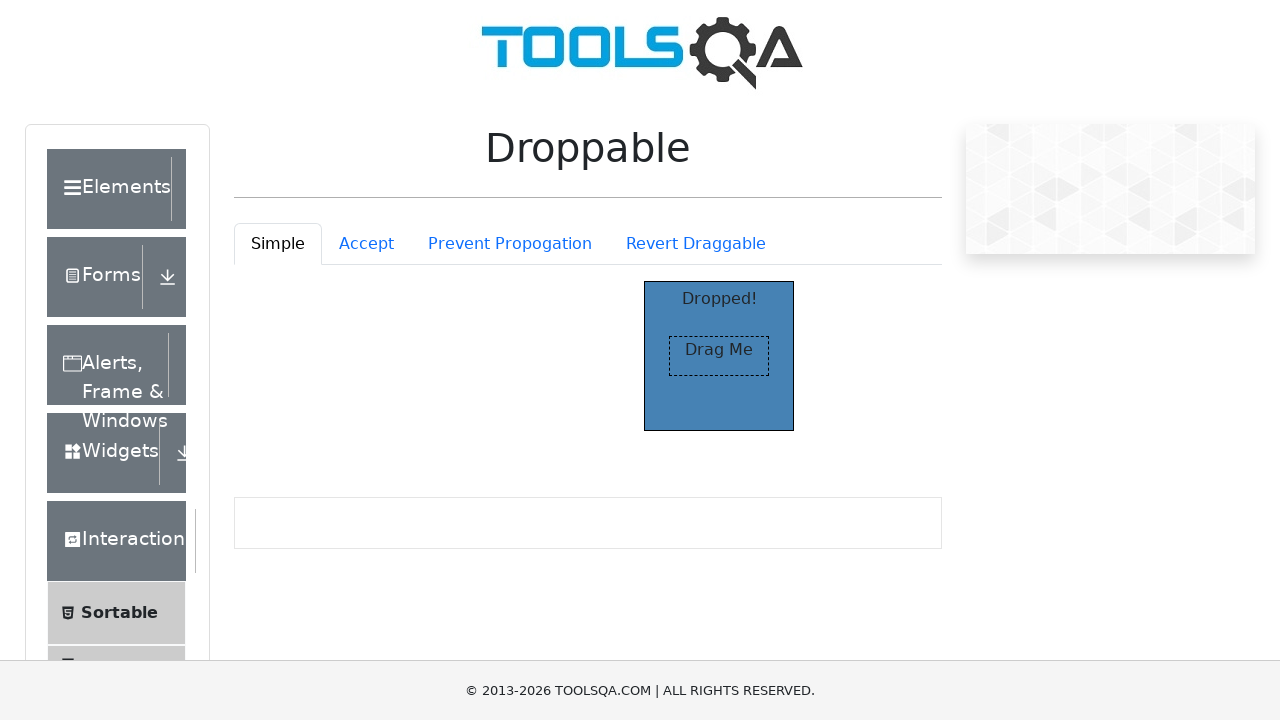

Verified 'Dropped!' message is visible
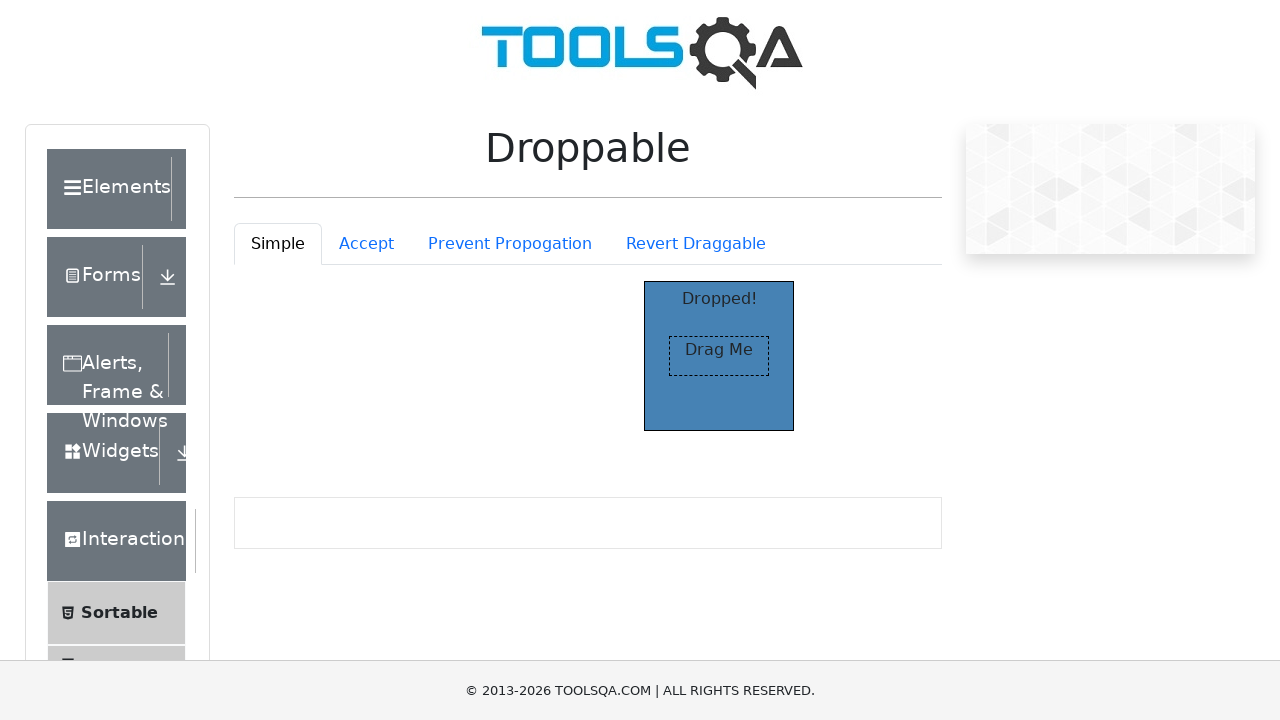

Verified 'Dropped!' message text content matches expected value
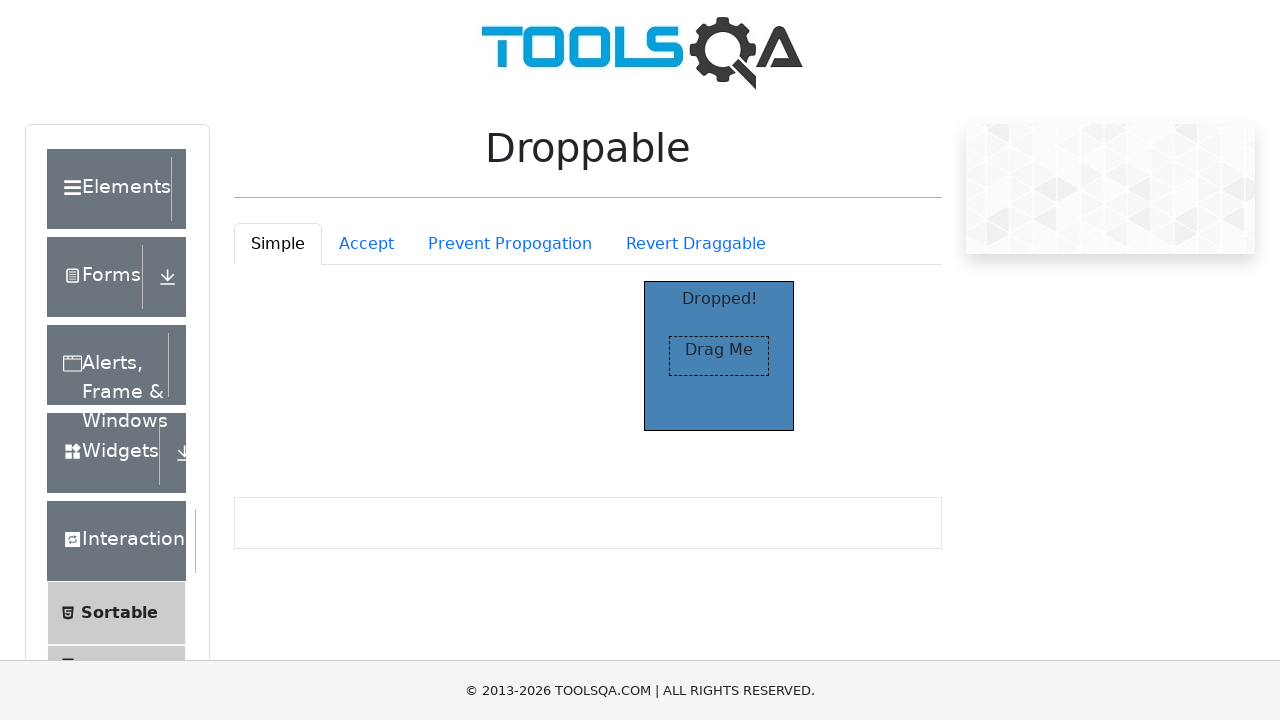

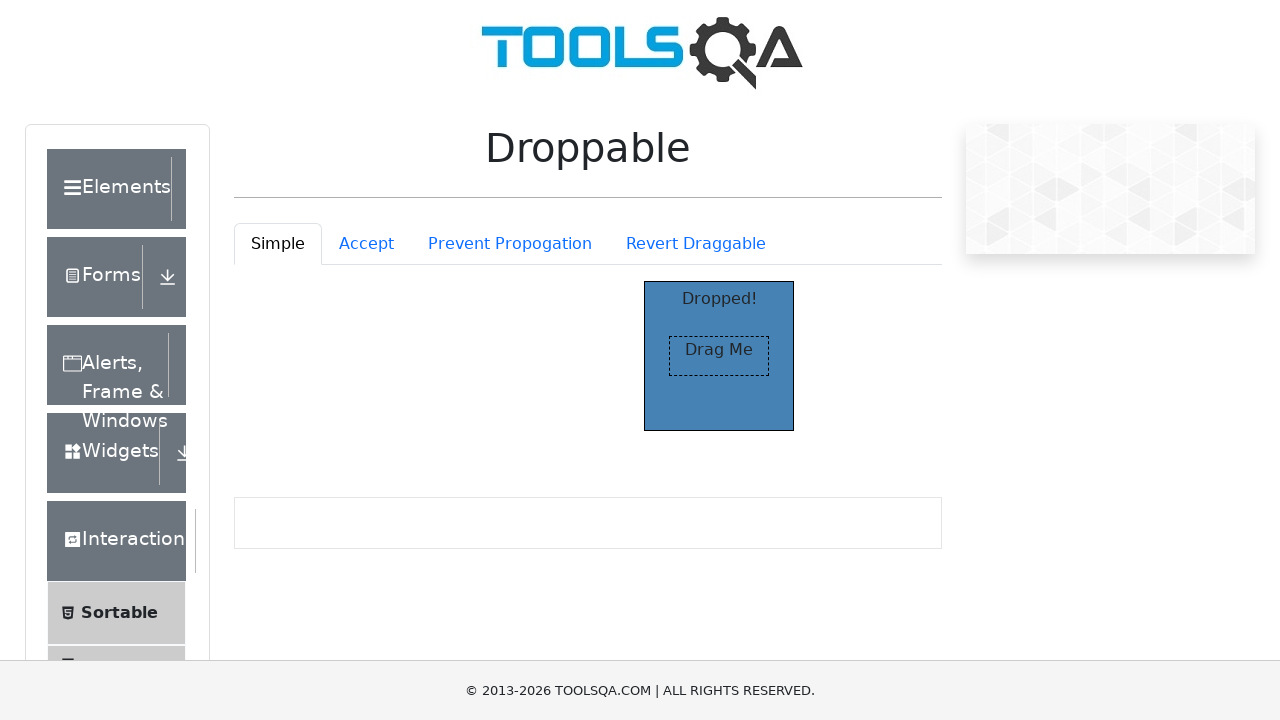